Tests the triangle type calculator with invalid triangle sides 3, 4, 1 and verifying the error message

Starting URL: https://testpages.eviltester.com/styled/apps/triangle/triangle001.html

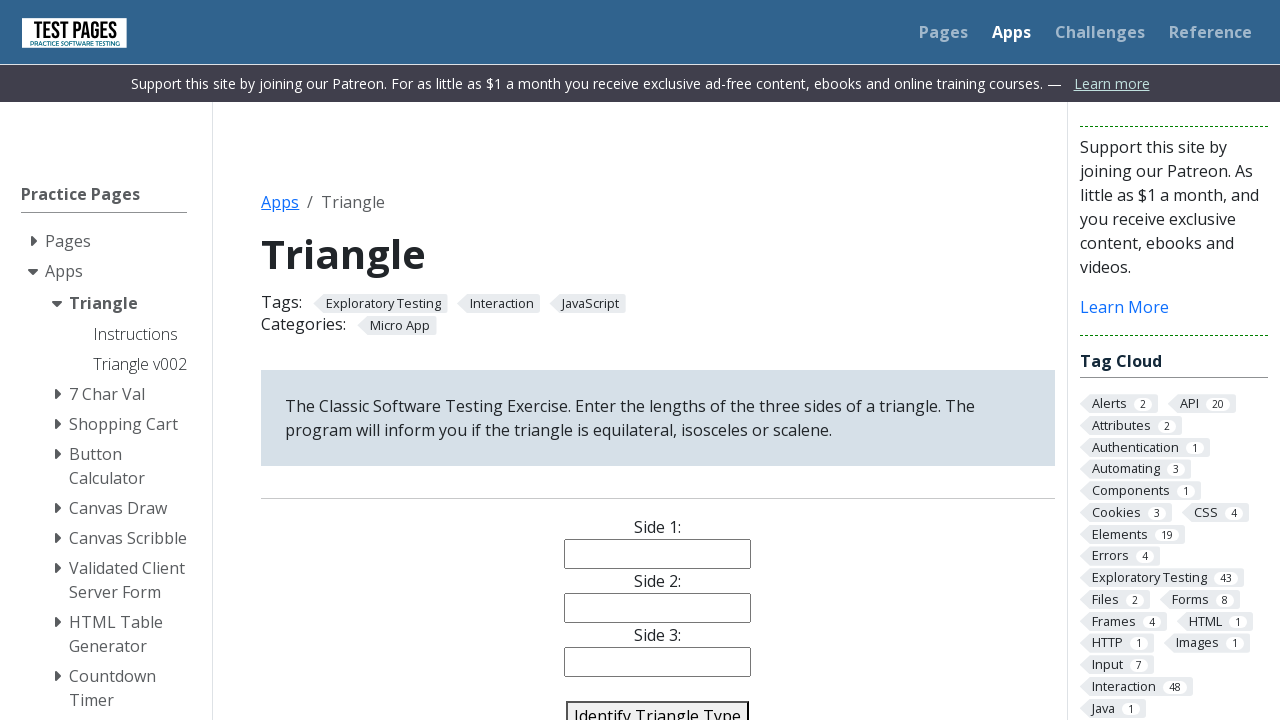

Filled first side with value 3 on #side1
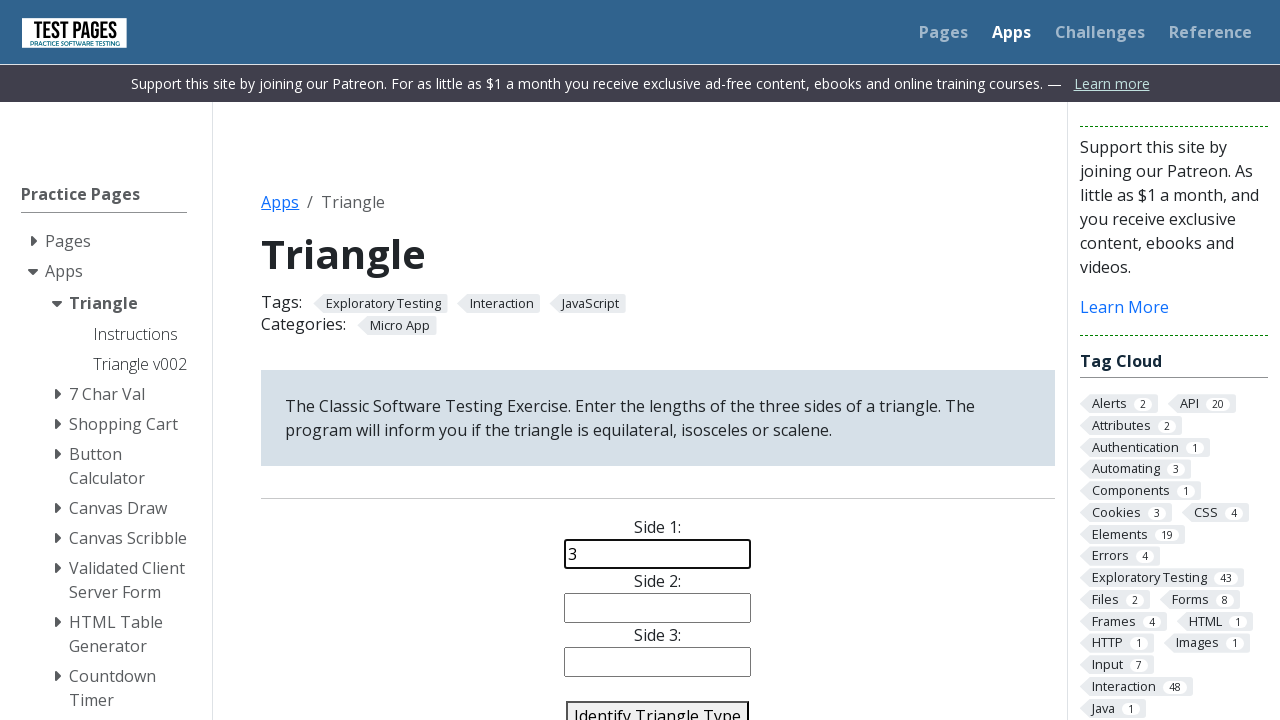

Filled second side with value 4 on #side2
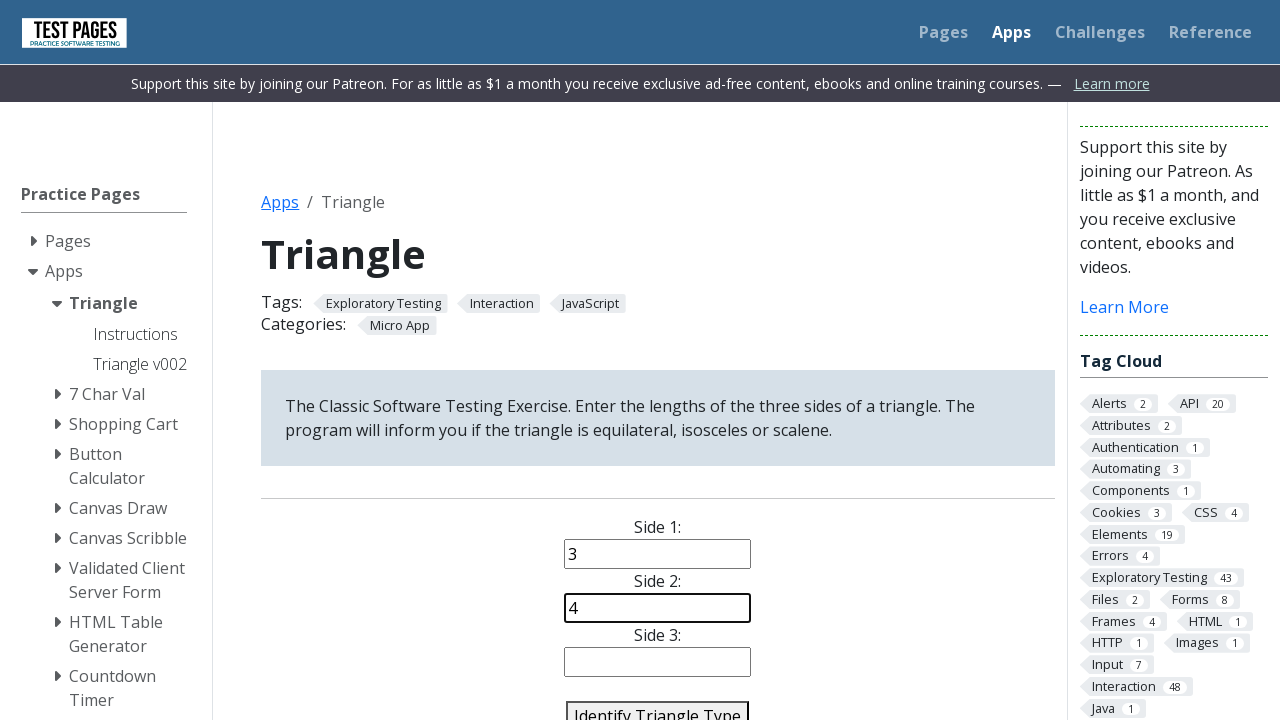

Filled third side with value 1 on #side3
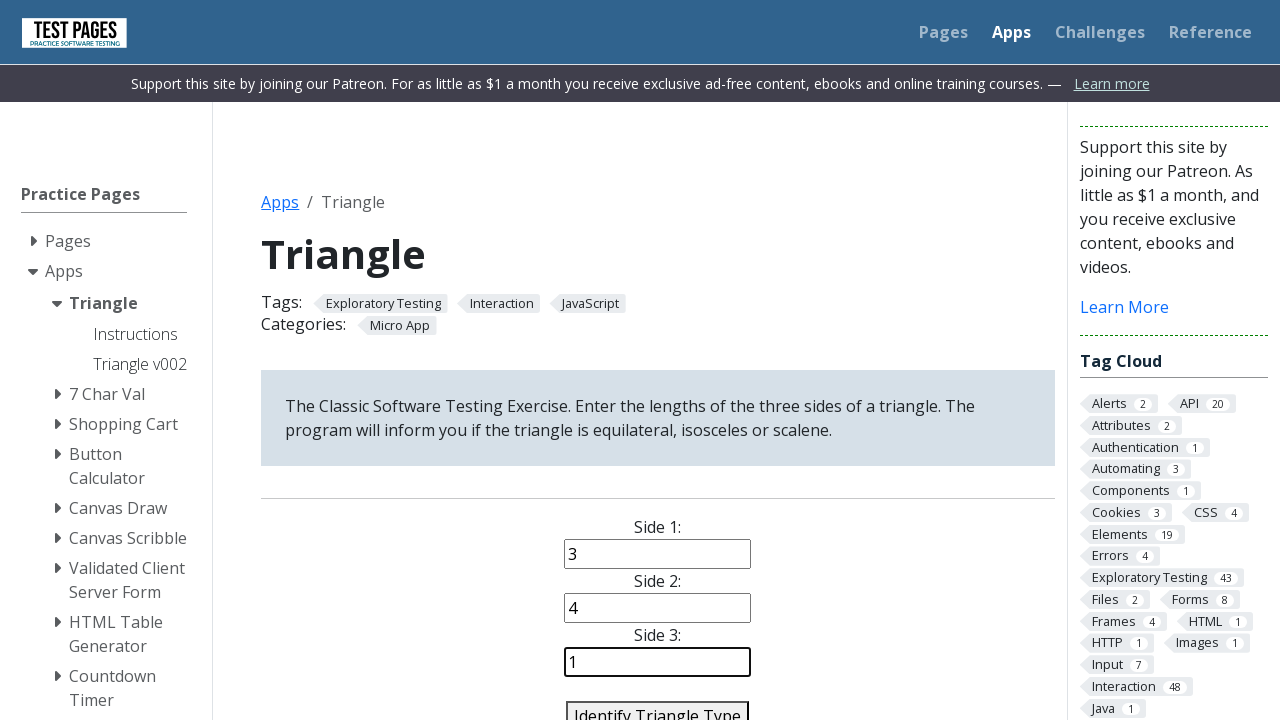

Clicked identify triangle button at (658, 705) on #identify-triangle-action
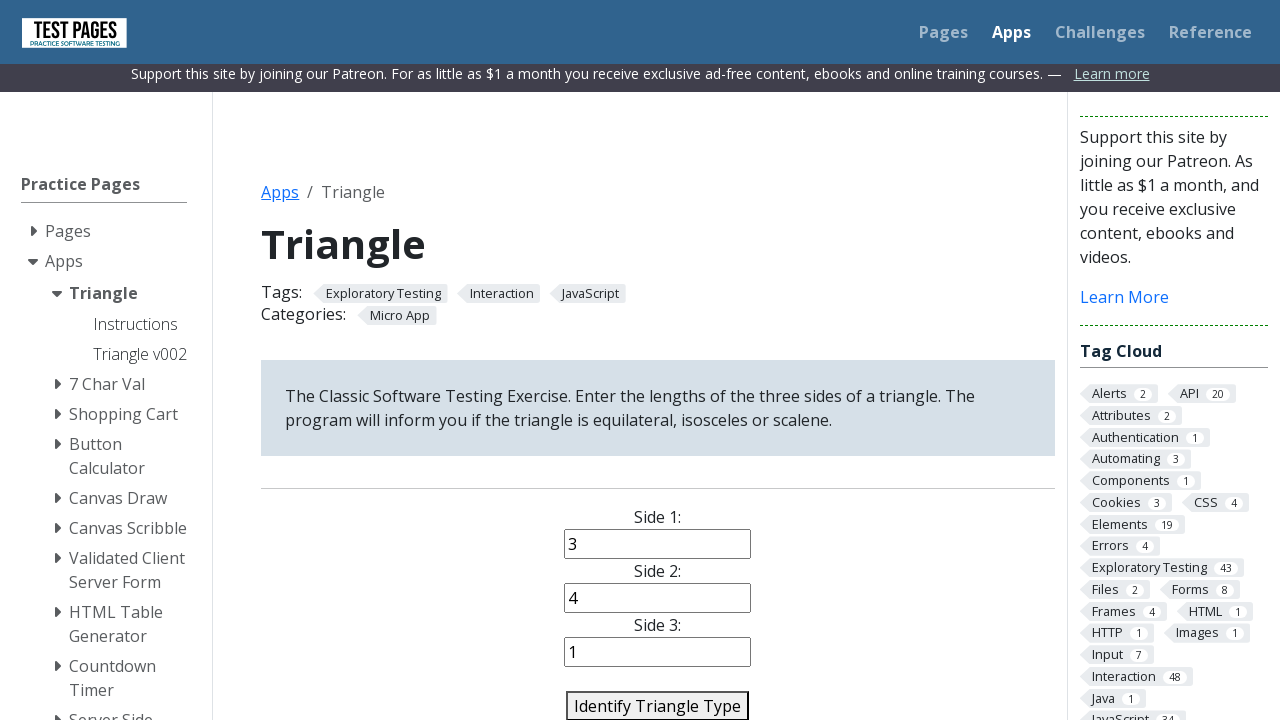

Triangle type result element loaded, displaying error message for invalid triangle
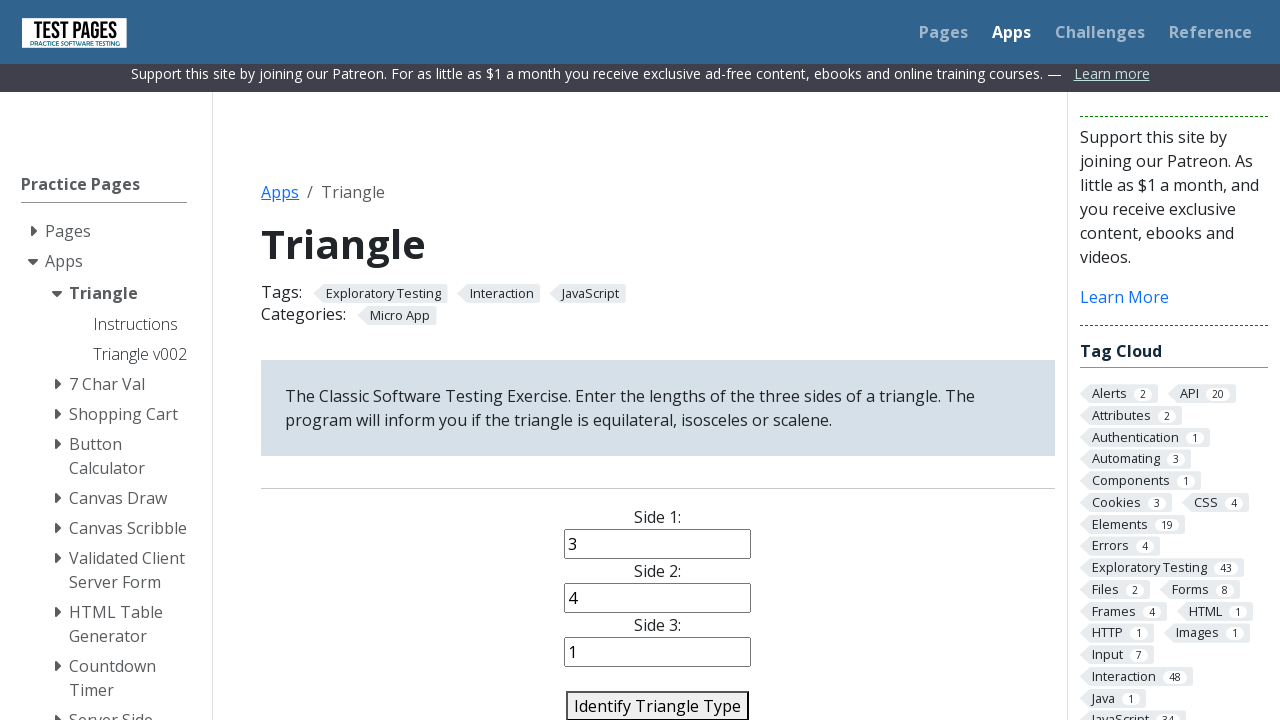

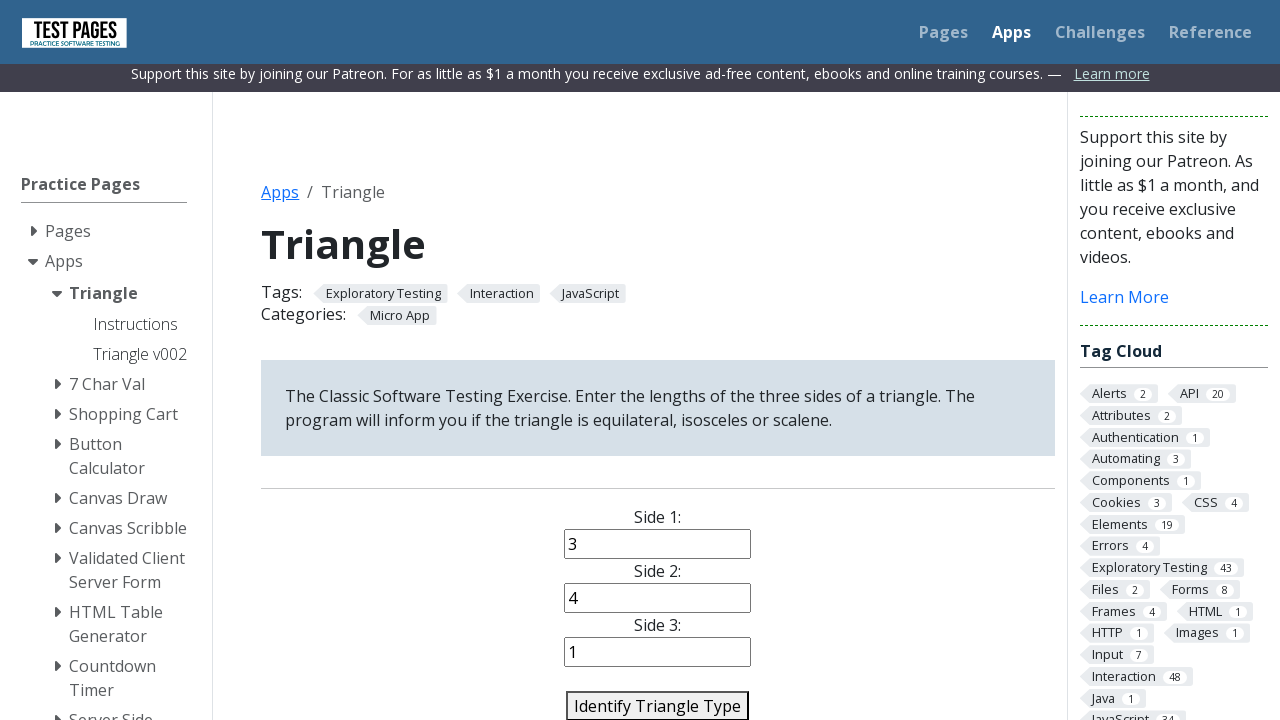